Tests dynamic loading page where an element is rendered after clicking a start button and waiting for a loading bar to complete.

Starting URL: http://the-internet.herokuapp.com/dynamic_loading/2

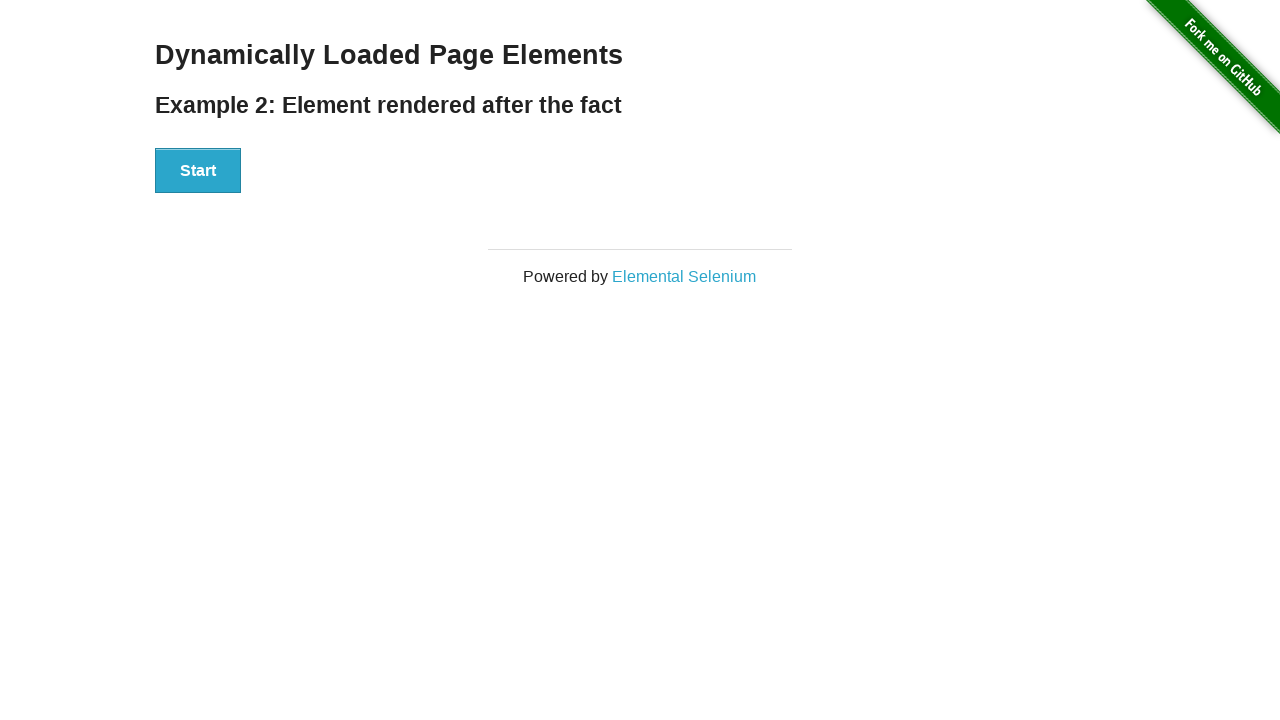

Clicked Start button to initiate dynamic loading at (198, 171) on #start button
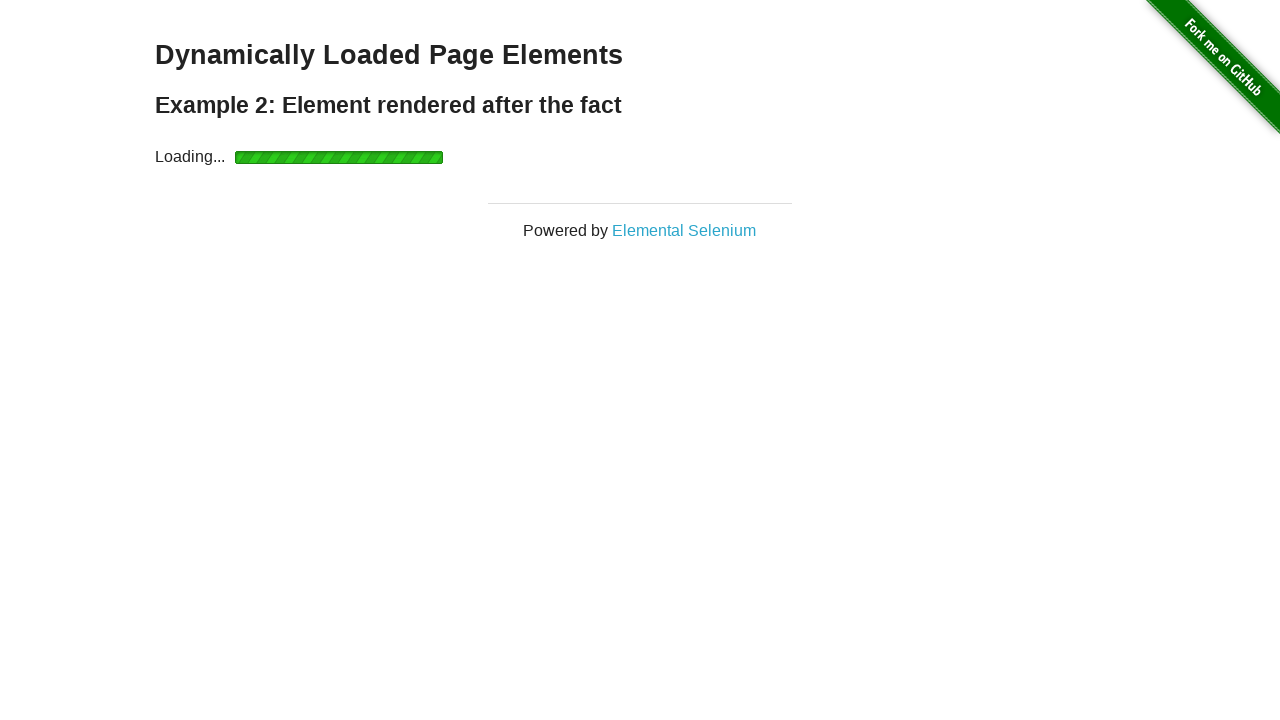

Waited for finish element to appear after loading bar completed
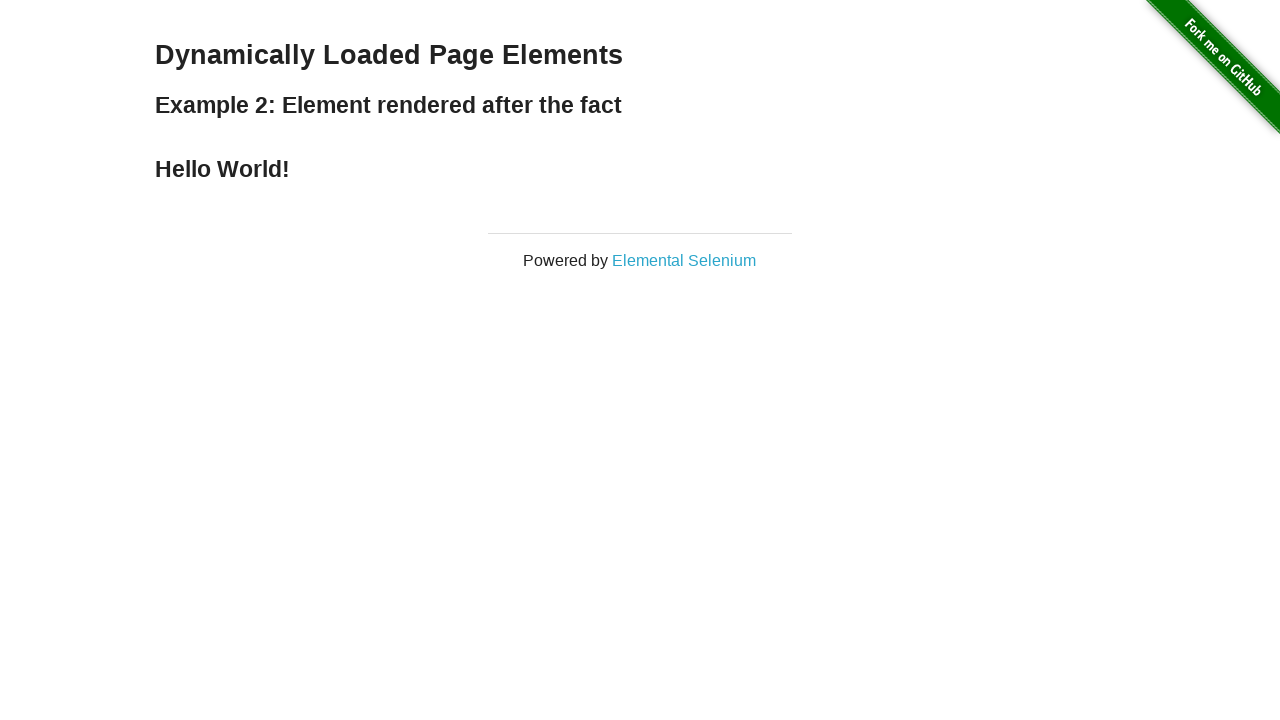

Verified that finish element contains 'Hello World!' text
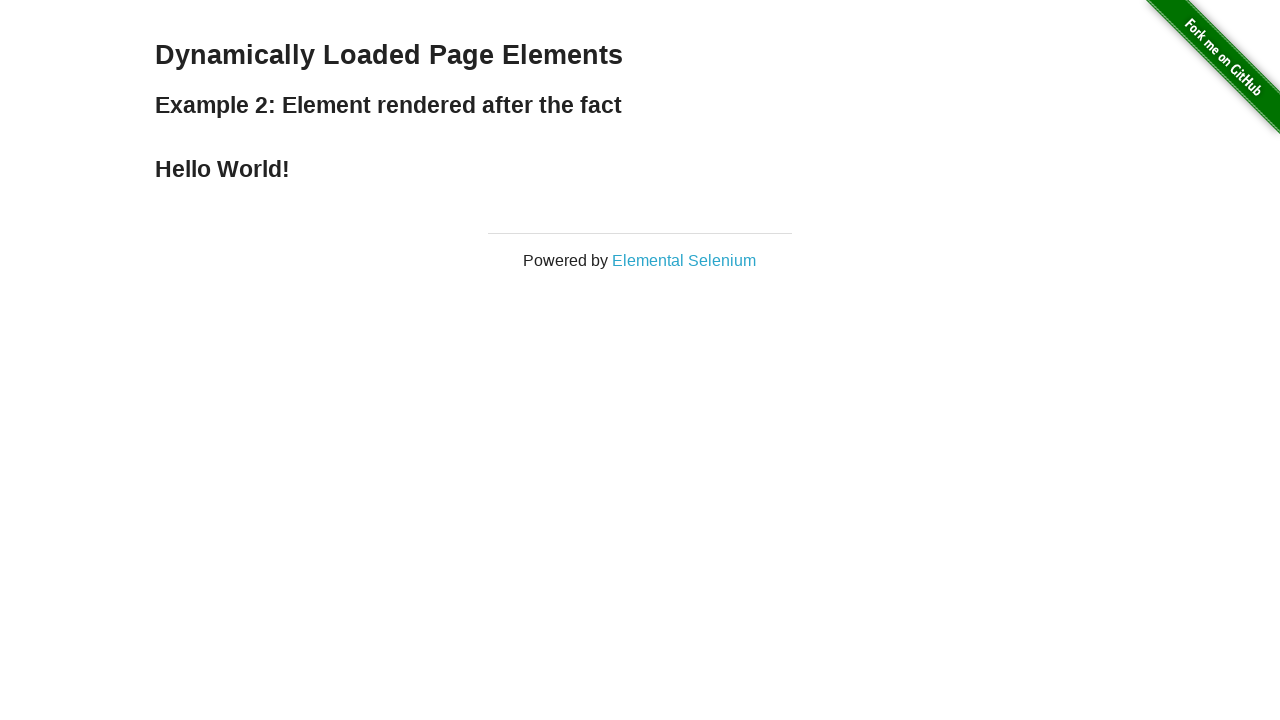

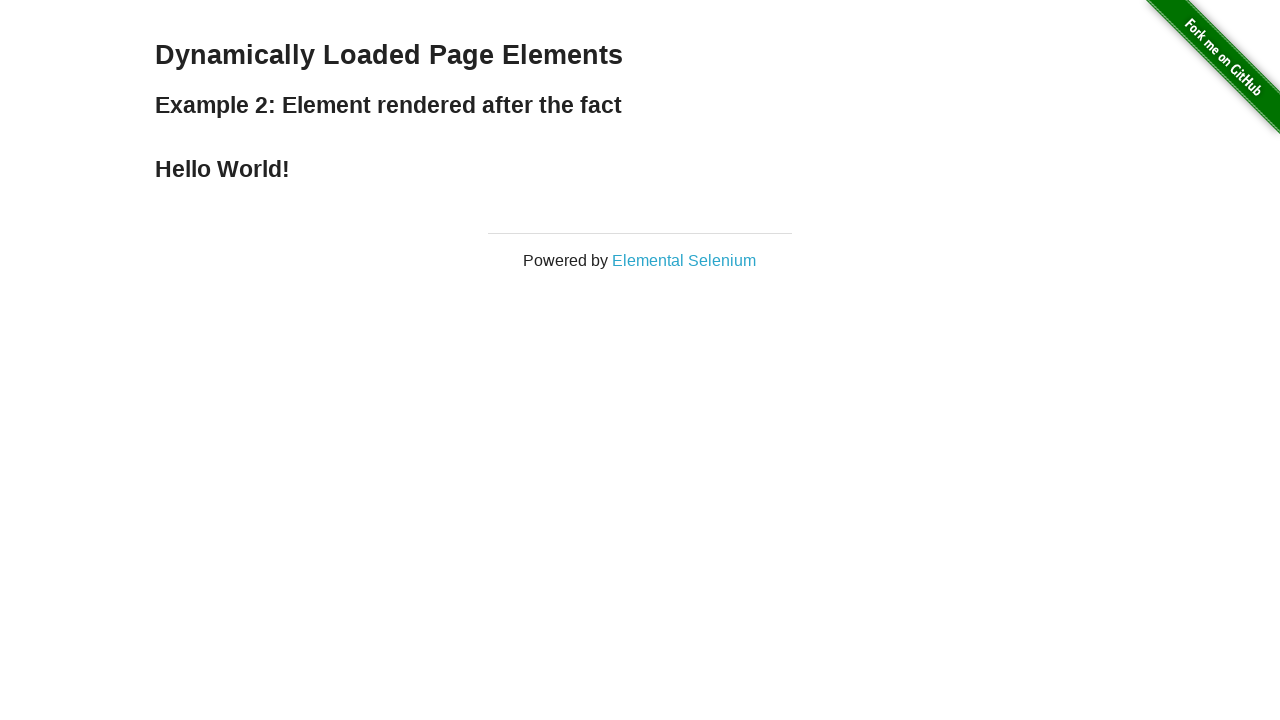